Tests the Playwright homepage by verifying the page title contains "Playwright", checking that the "Get Started" link has the correct href attribute, clicking the link, and verifying navigation to the intro page.

Starting URL: https://playwright.dev/

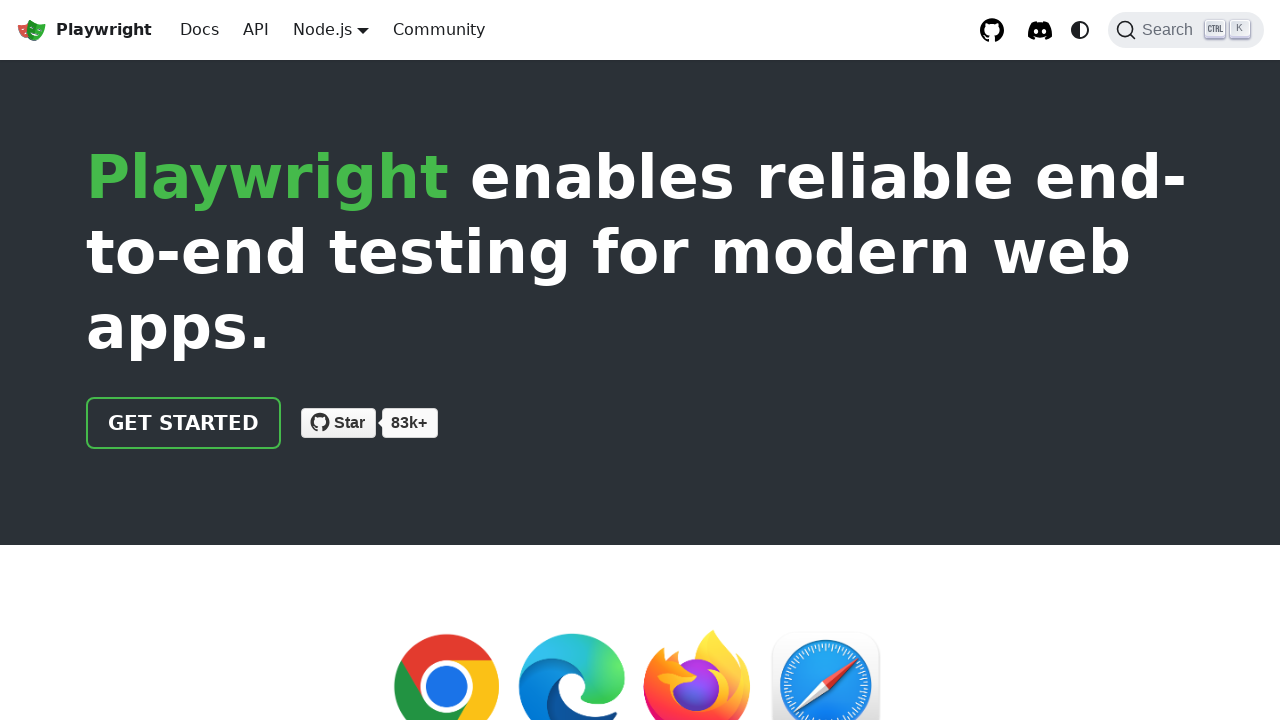

Verified page title contains 'Playwright'
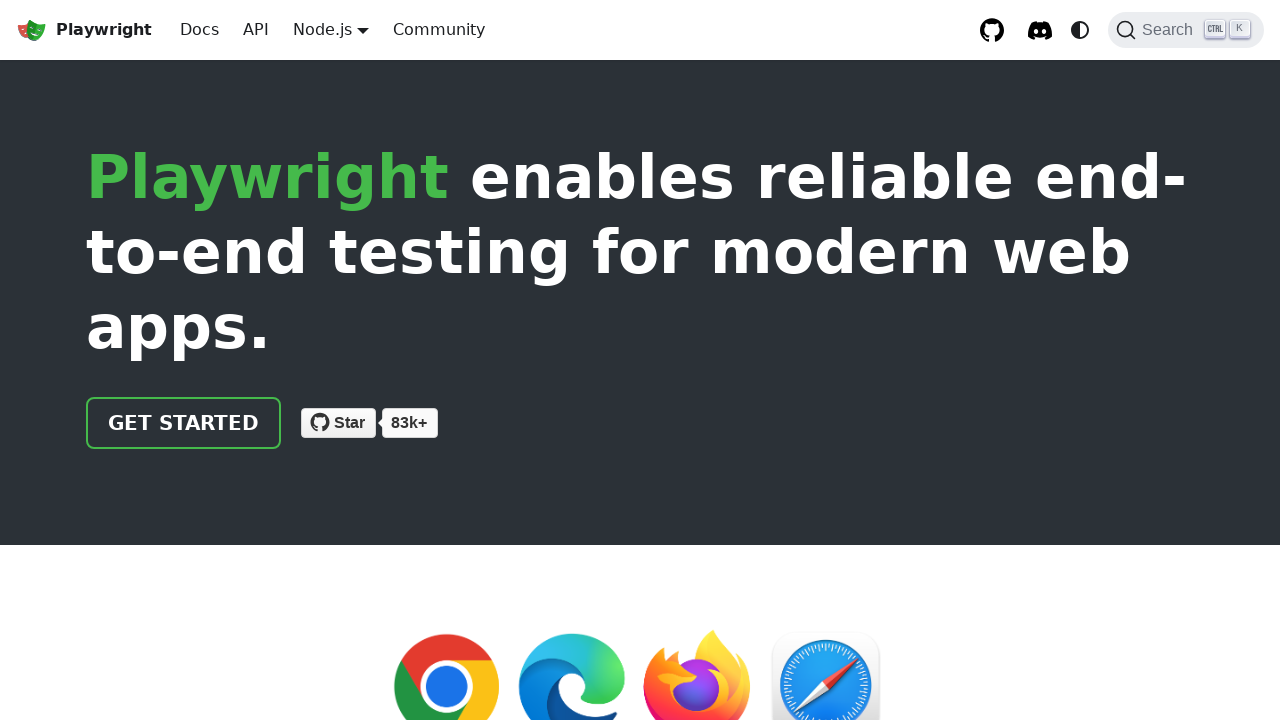

Located the 'Get Started' link
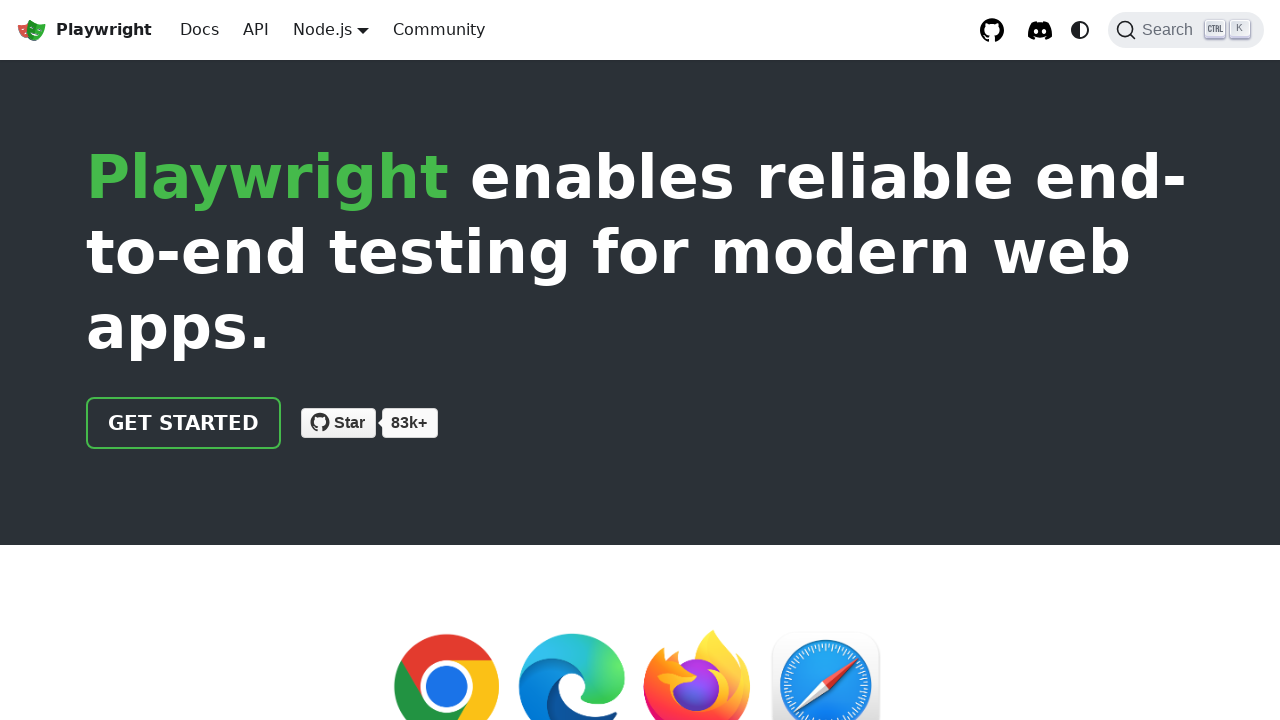

Verified 'Get Started' link href is '/docs/intro'
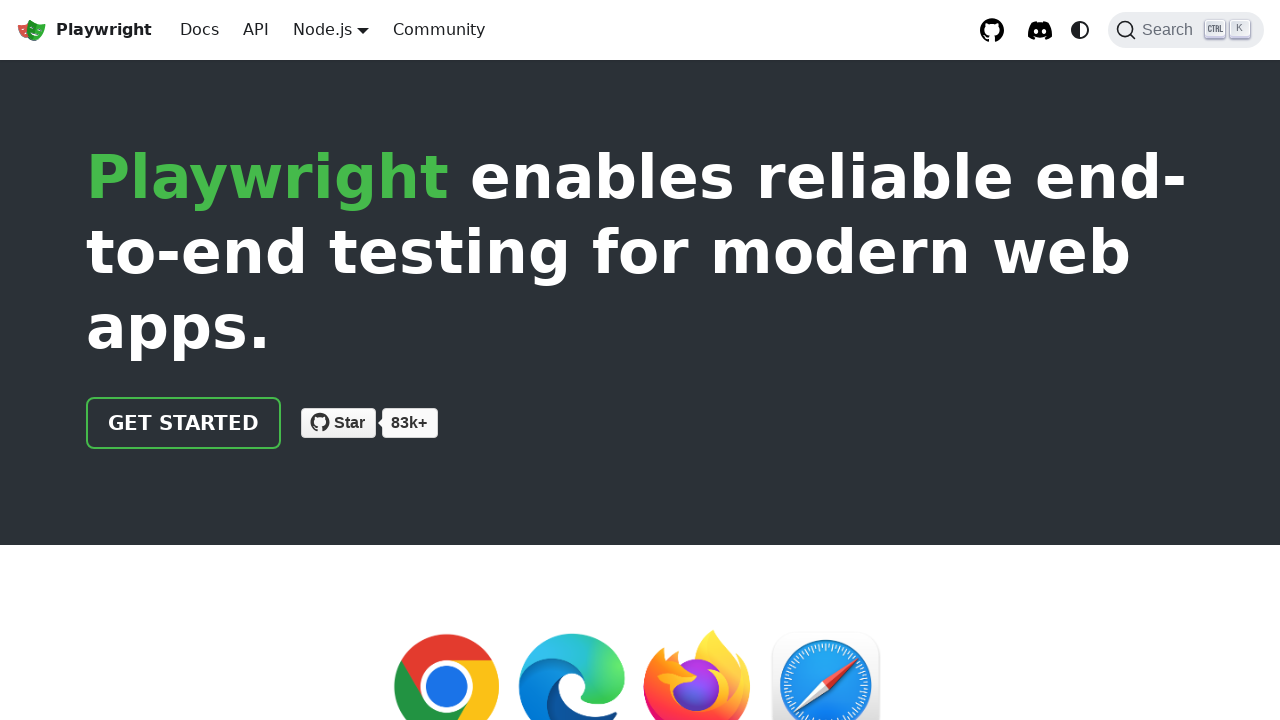

Clicked the 'Get Started' link at (184, 423) on text=Get Started
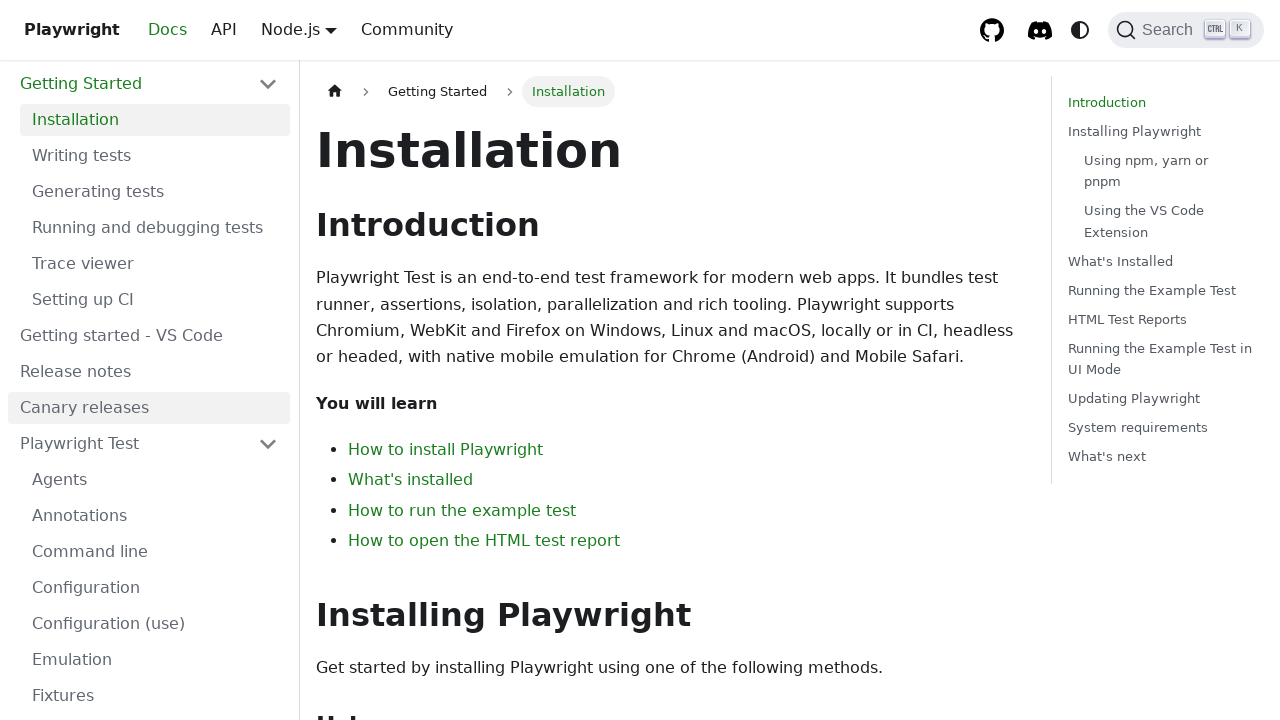

Navigated to intro page and verified URL contains 'intro'
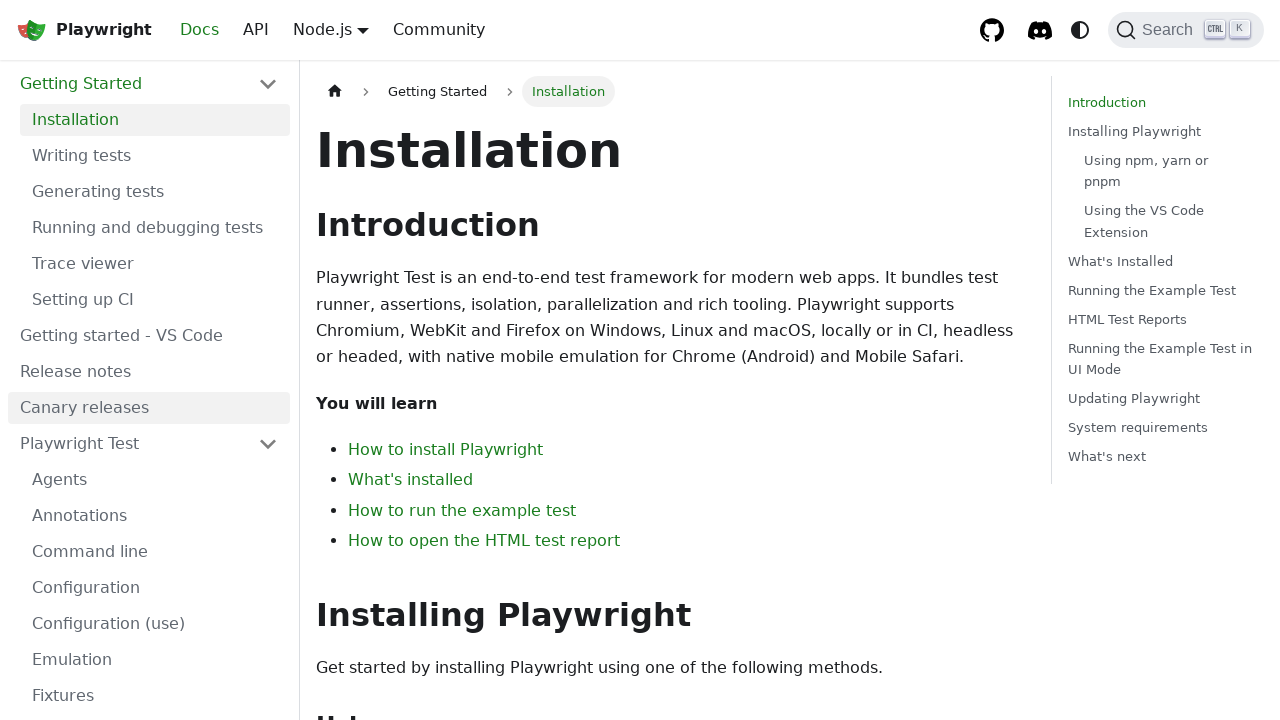

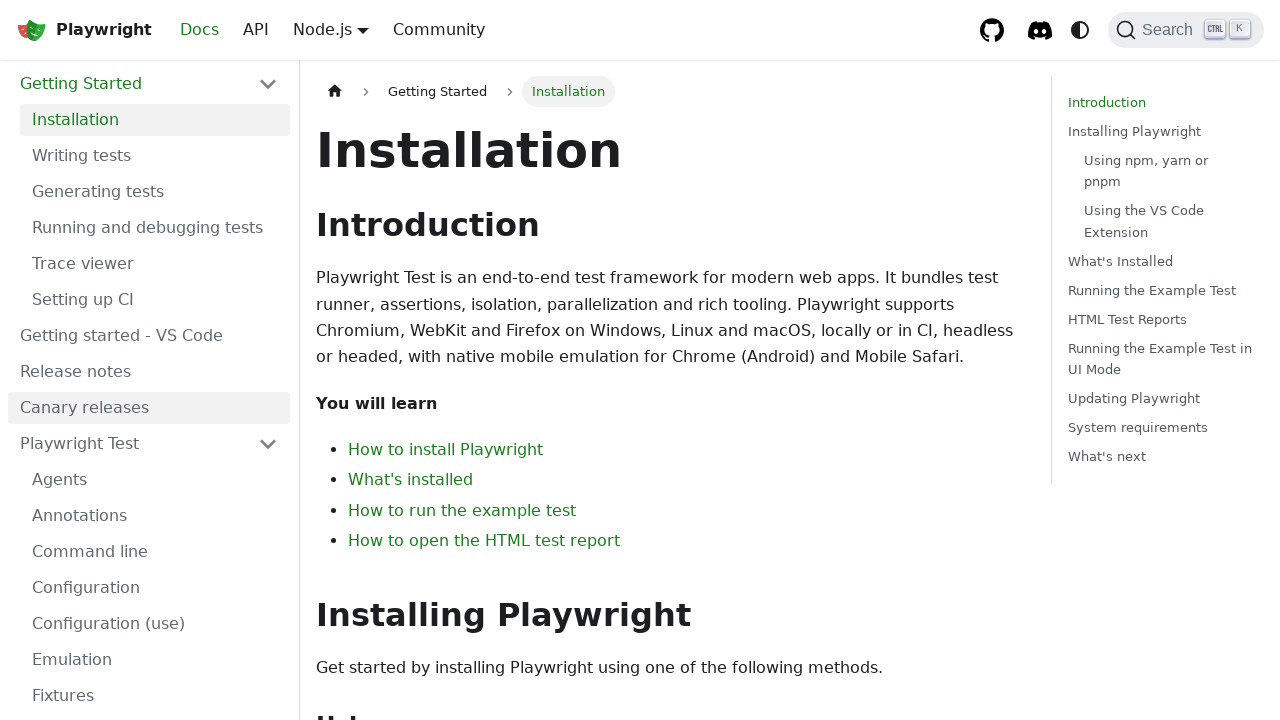